Tests a complete e-commerce flow on demoblaze.com: adds three products (Nokia lumia 1520, Iphone 6 32gb, Sony vaio i7) to cart, verifies cart total, fills checkout form with random data, completes purchase, and verifies the order confirmation.

Starting URL: https://demoblaze.com/

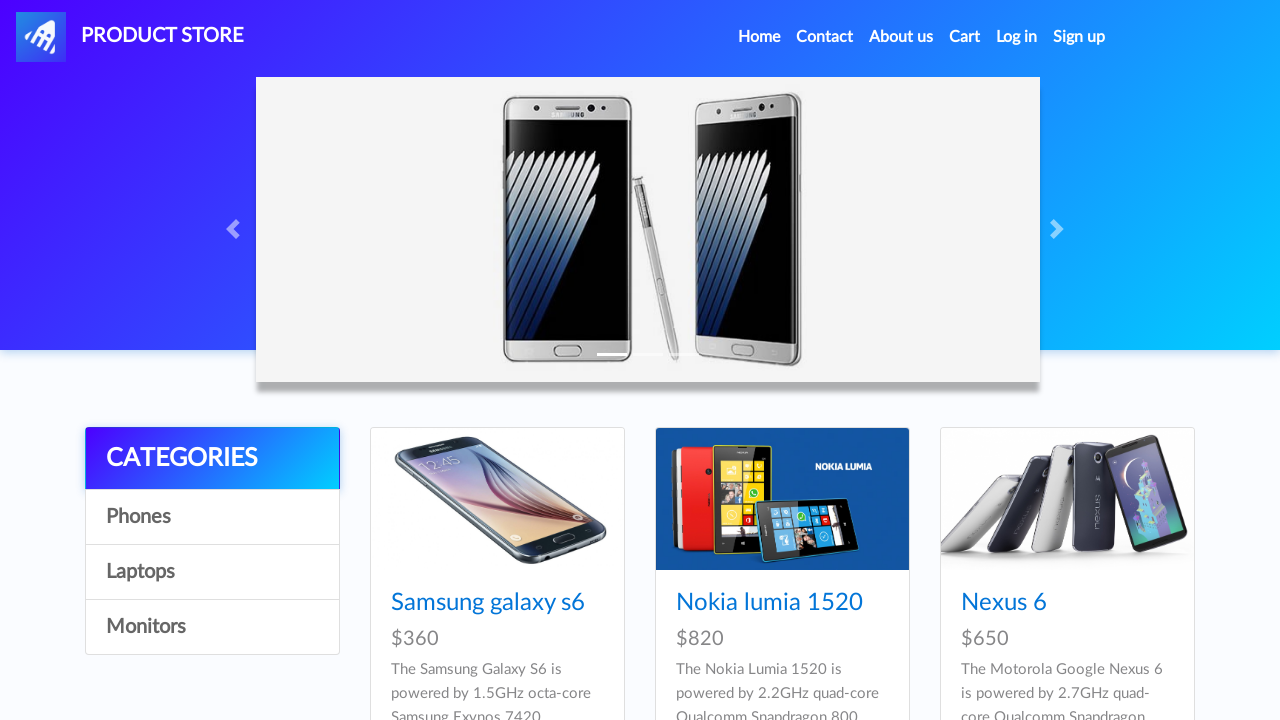

Clicked on Nokia lumia 1520 product at (769, 603) on a:has-text('Nokia lumia 1520')
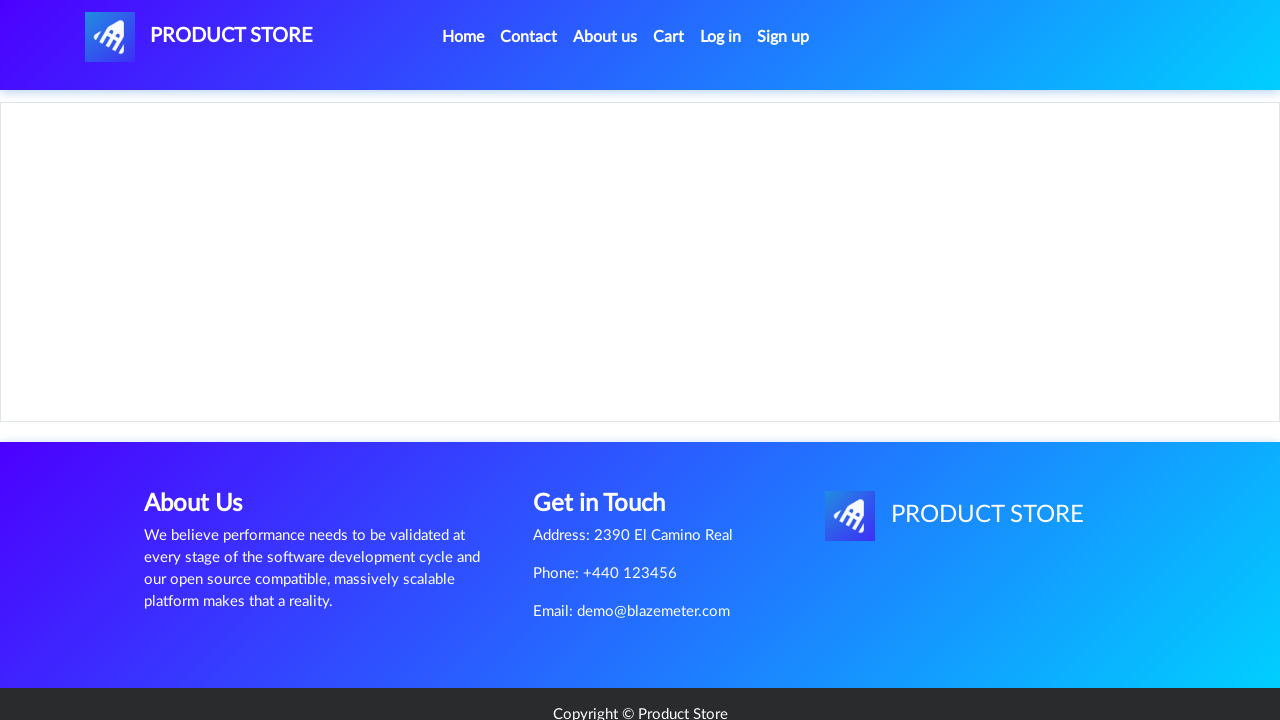

Clicked Add to cart button for Nokia lumia 1520 at (610, 440) on a:has-text('Add to cart')
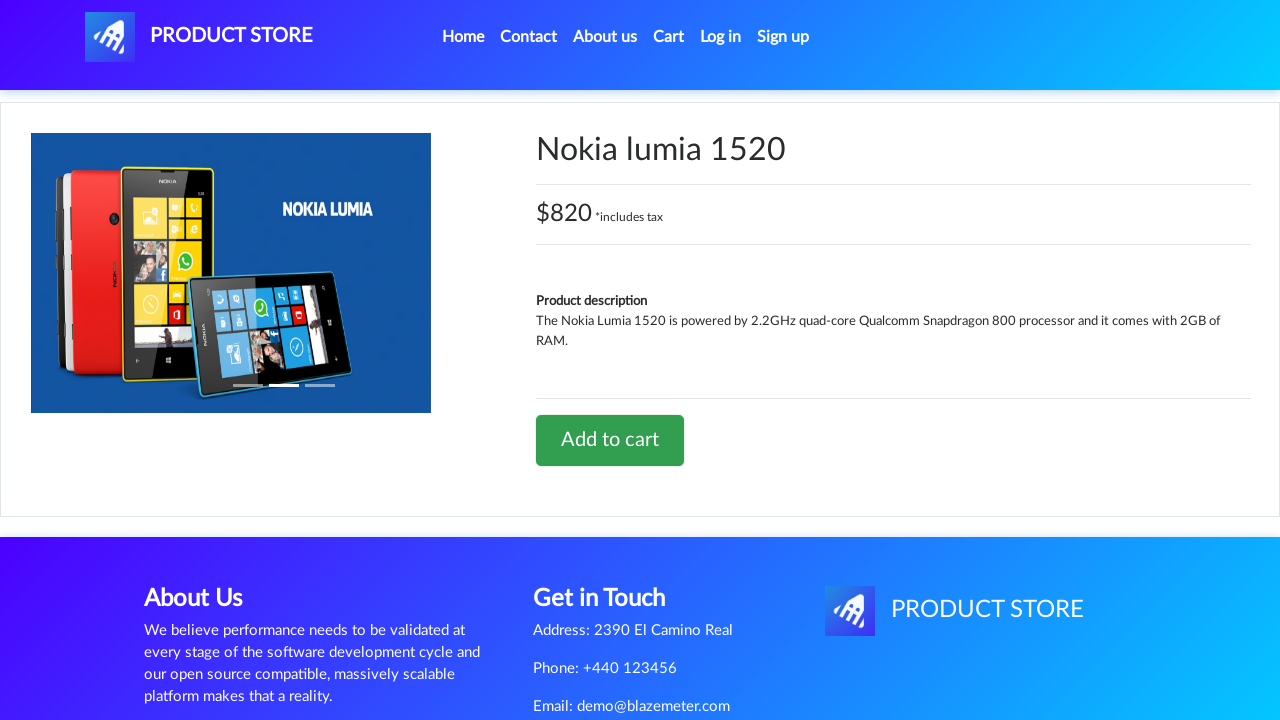

Accepted confirmation dialog for Nokia lumia 1520
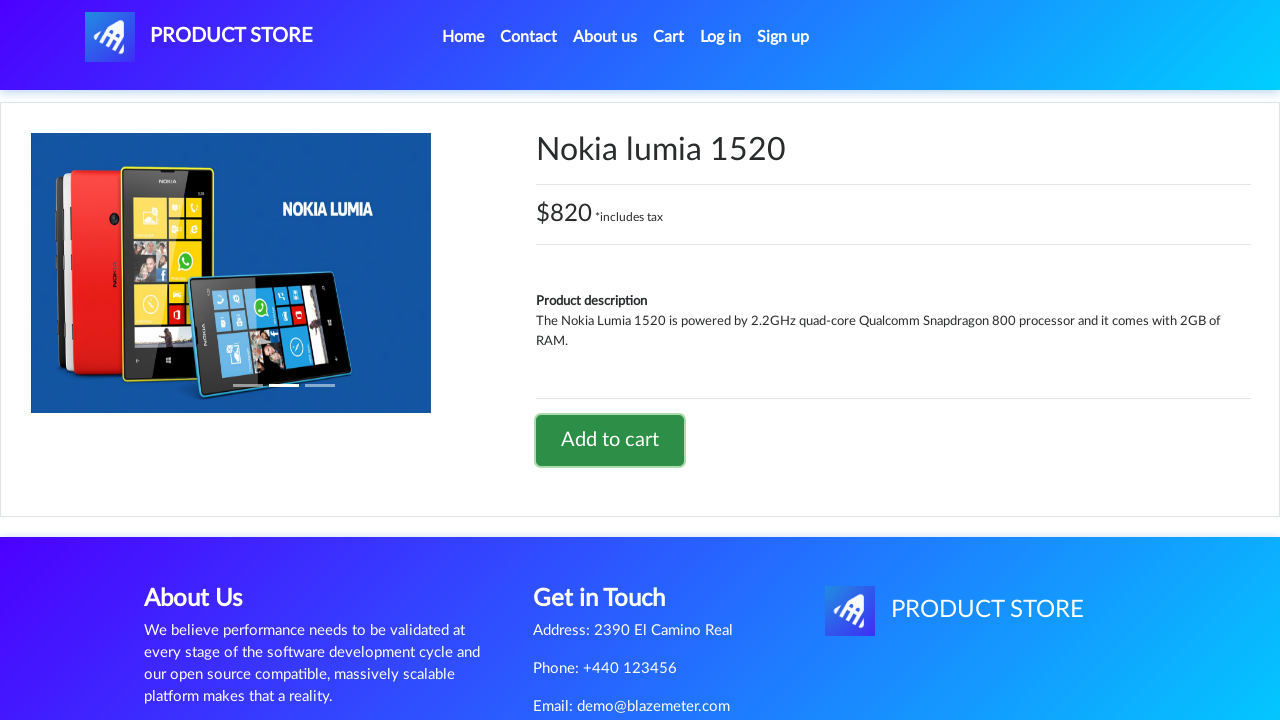

Clicked Home link to return to main page at (463, 37) on a:has-text('Home')
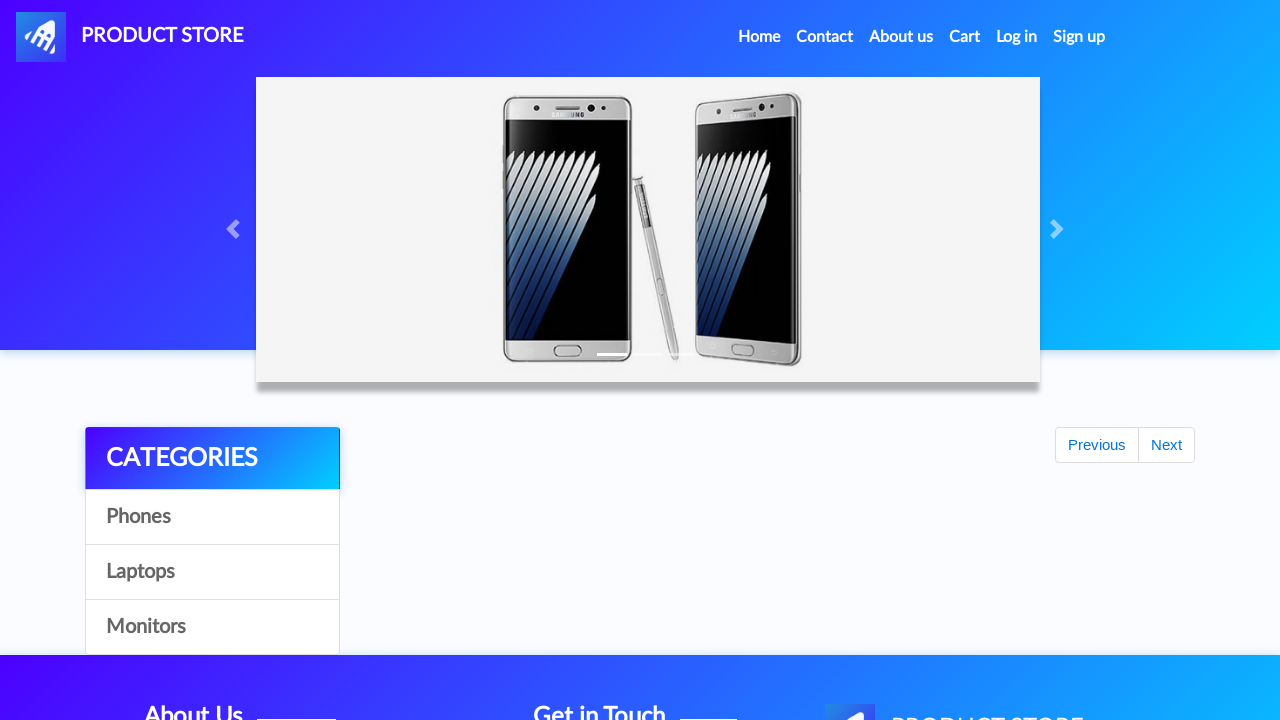

Clicked on Iphone 6 32gb product at (752, 361) on a:has-text('Iphone 6 32gb')
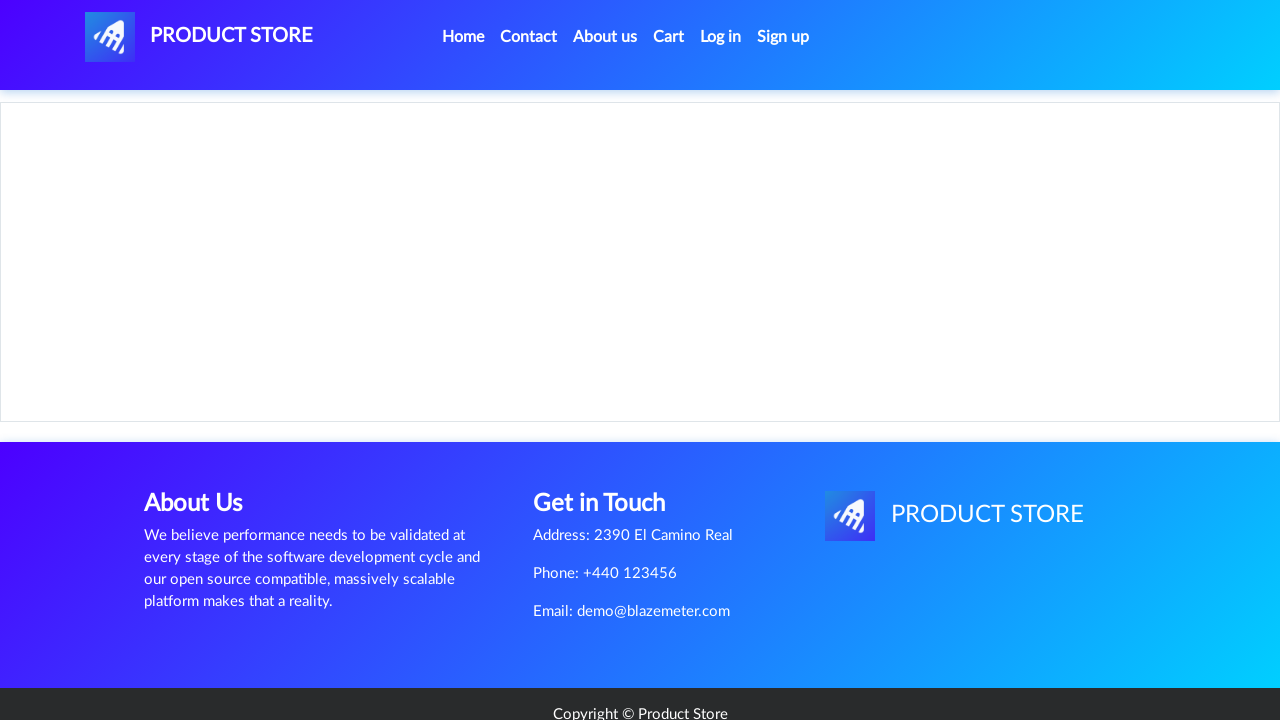

Clicked Add to cart button for Iphone 6 32gb at (610, 440) on a:has-text('Add to cart')
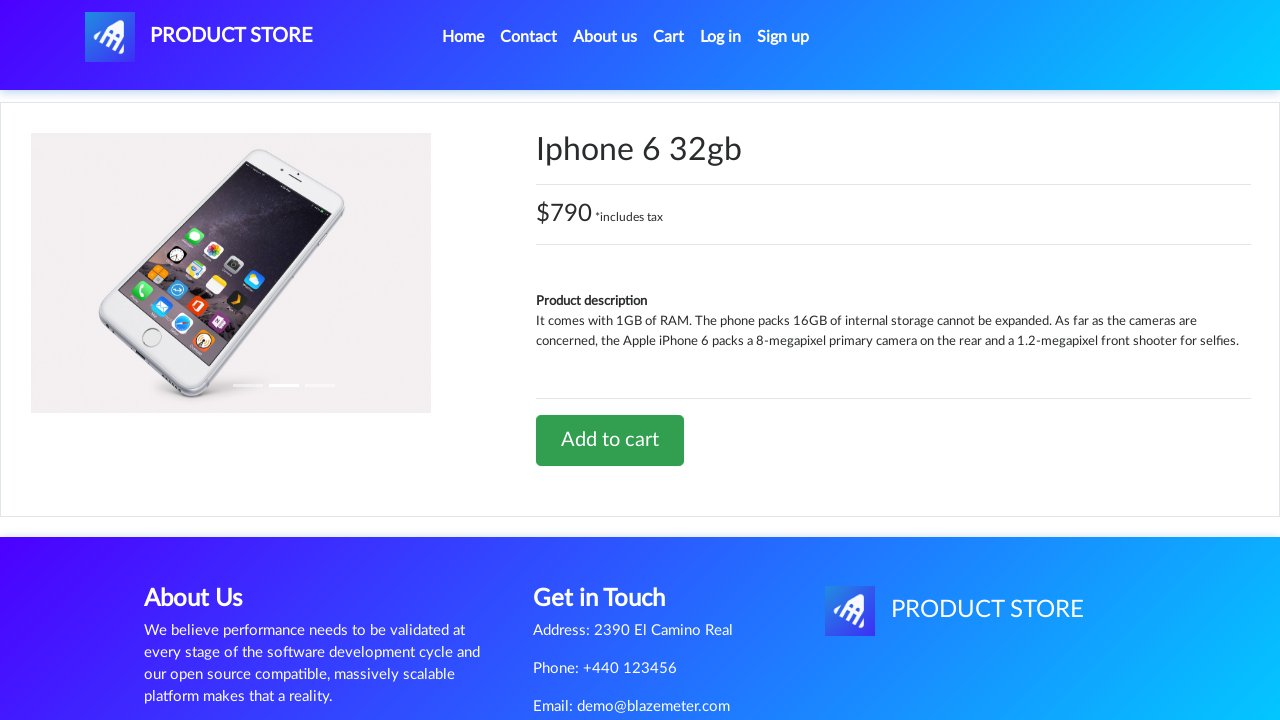

Waited for Iphone 6 32gb to be added to cart
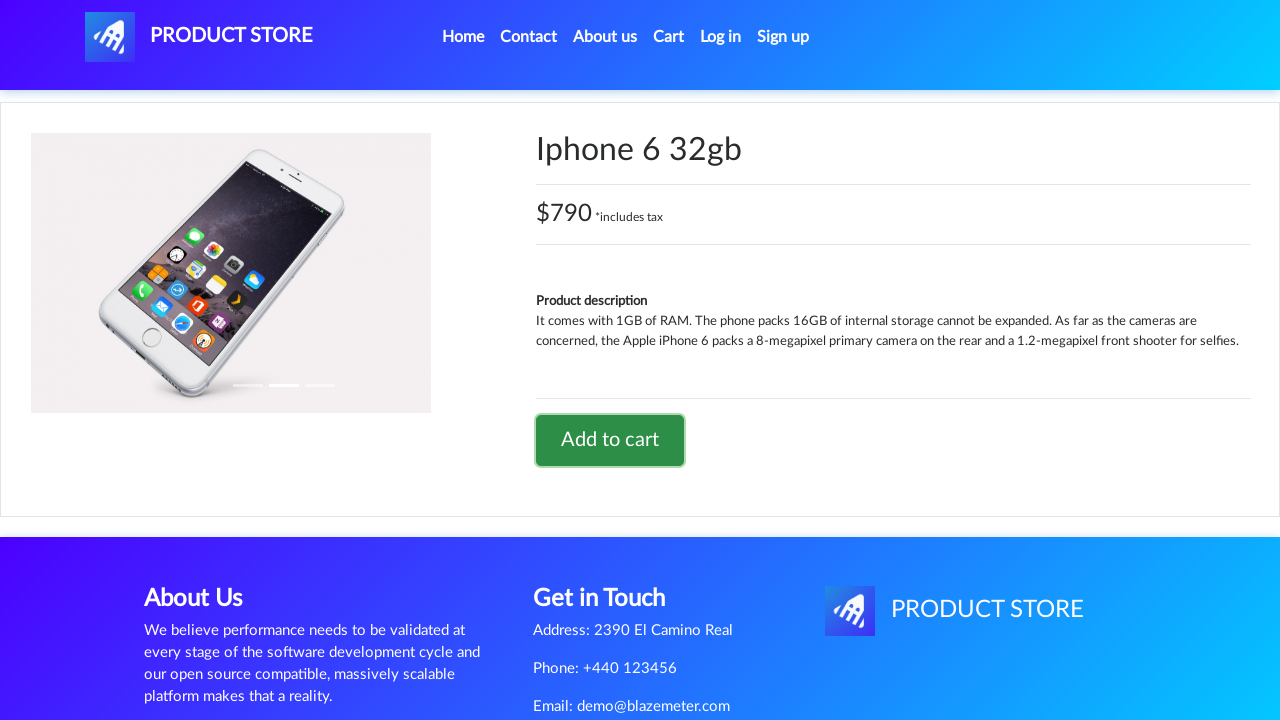

Clicked Home link to return to main page at (463, 37) on a:has-text('Home')
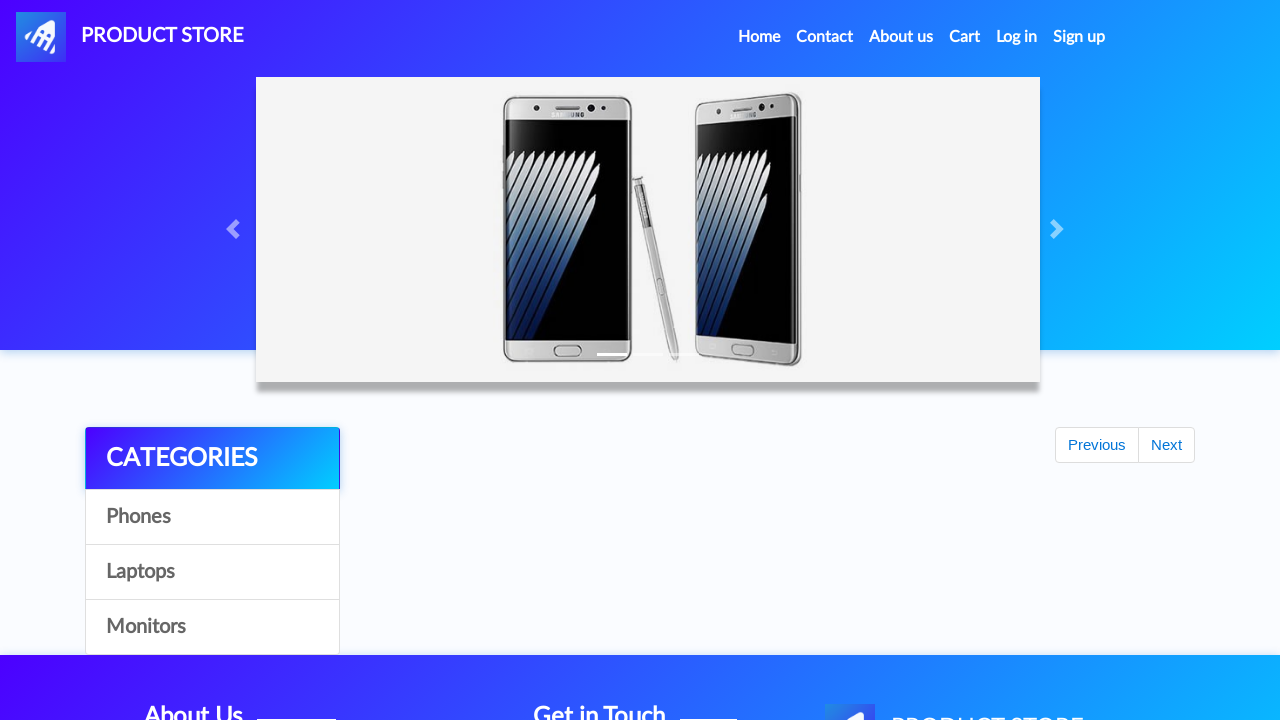

Clicked on Sony vaio i7 product at (1024, 361) on a:has-text('Sony vaio i7')
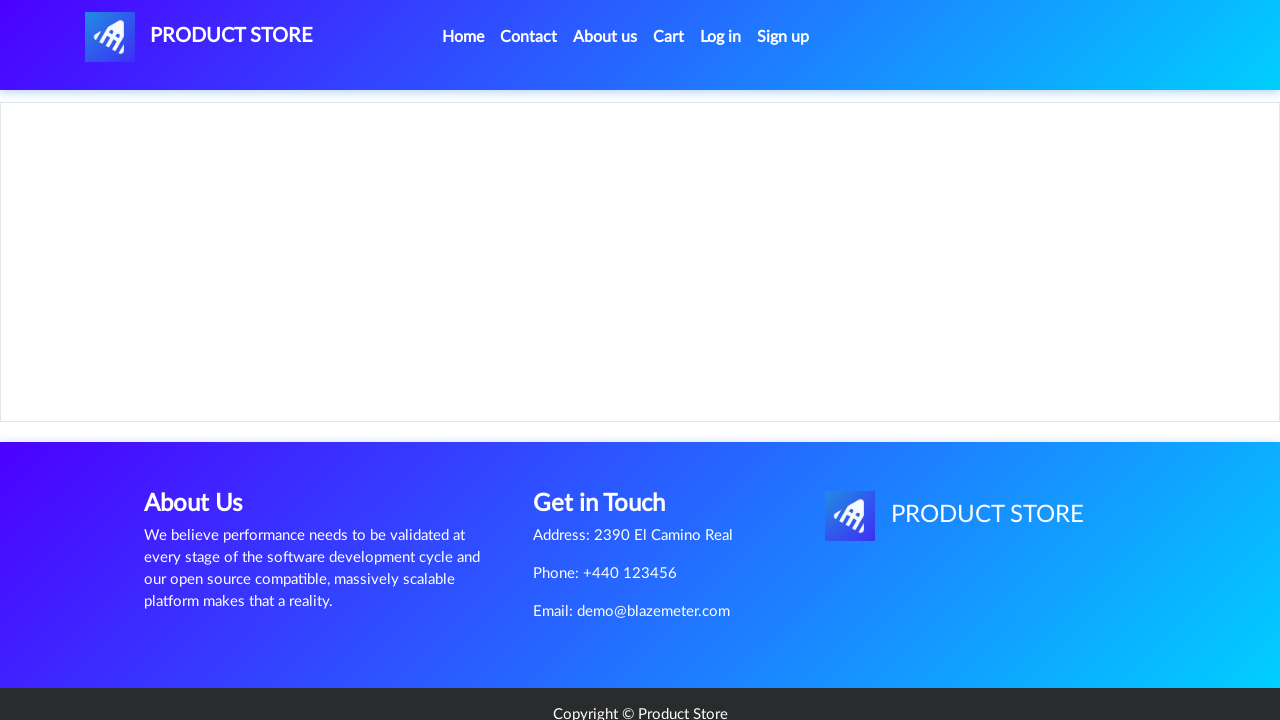

Clicked Add to cart button for Sony vaio i7 at (610, 460) on a:has-text('Add to cart')
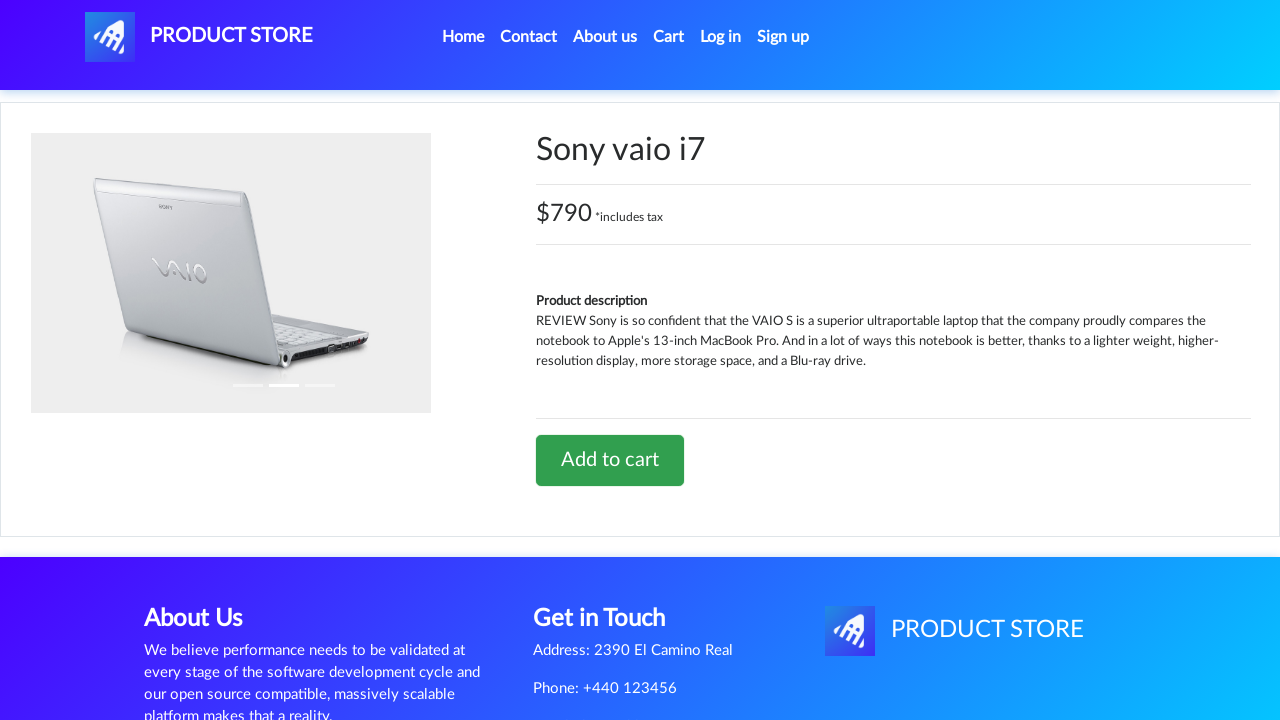

Waited for Sony vaio i7 to be added to cart
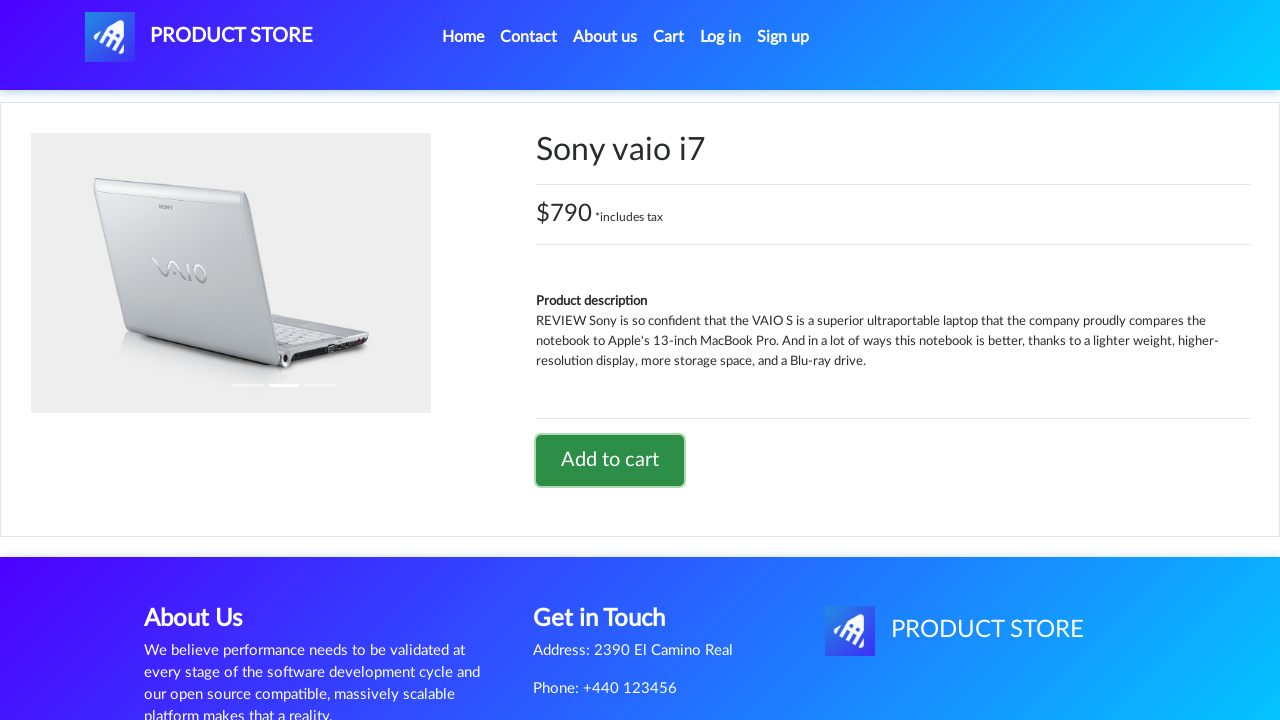

Clicked Home link to return to main page at (463, 37) on a:has-text('Home')
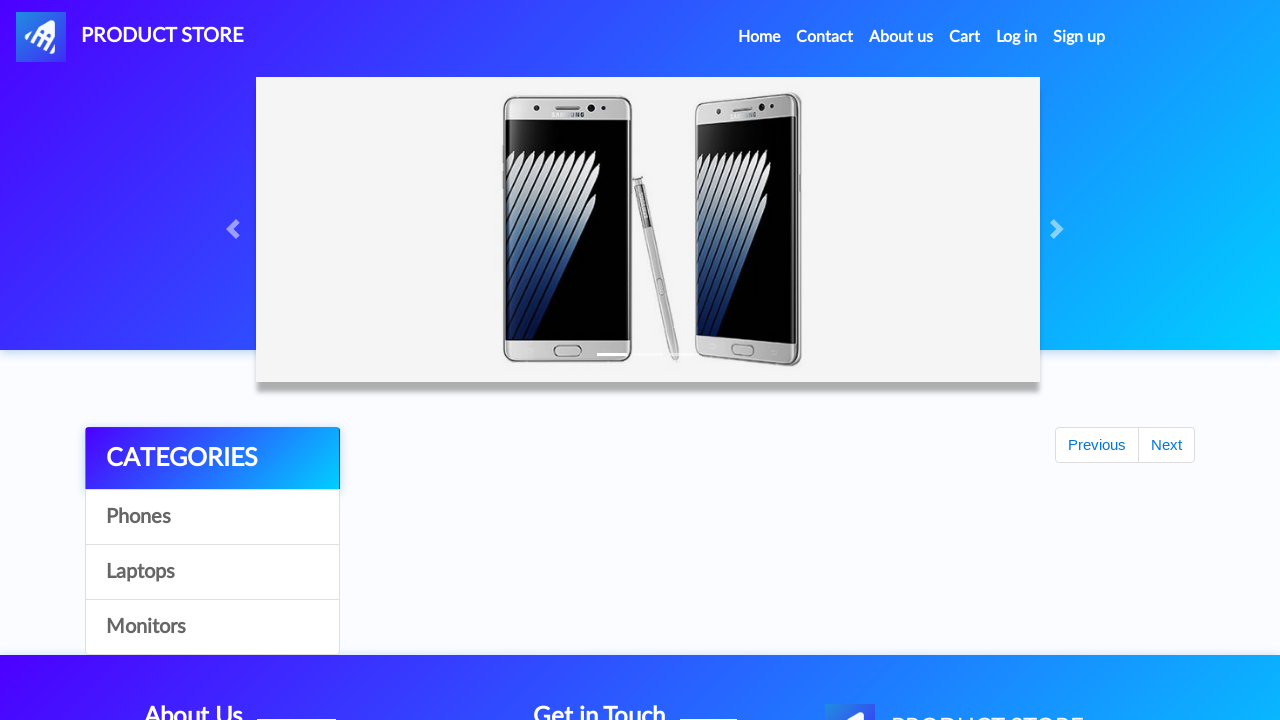

Clicked cart button to view shopping cart at (965, 37) on #cartur
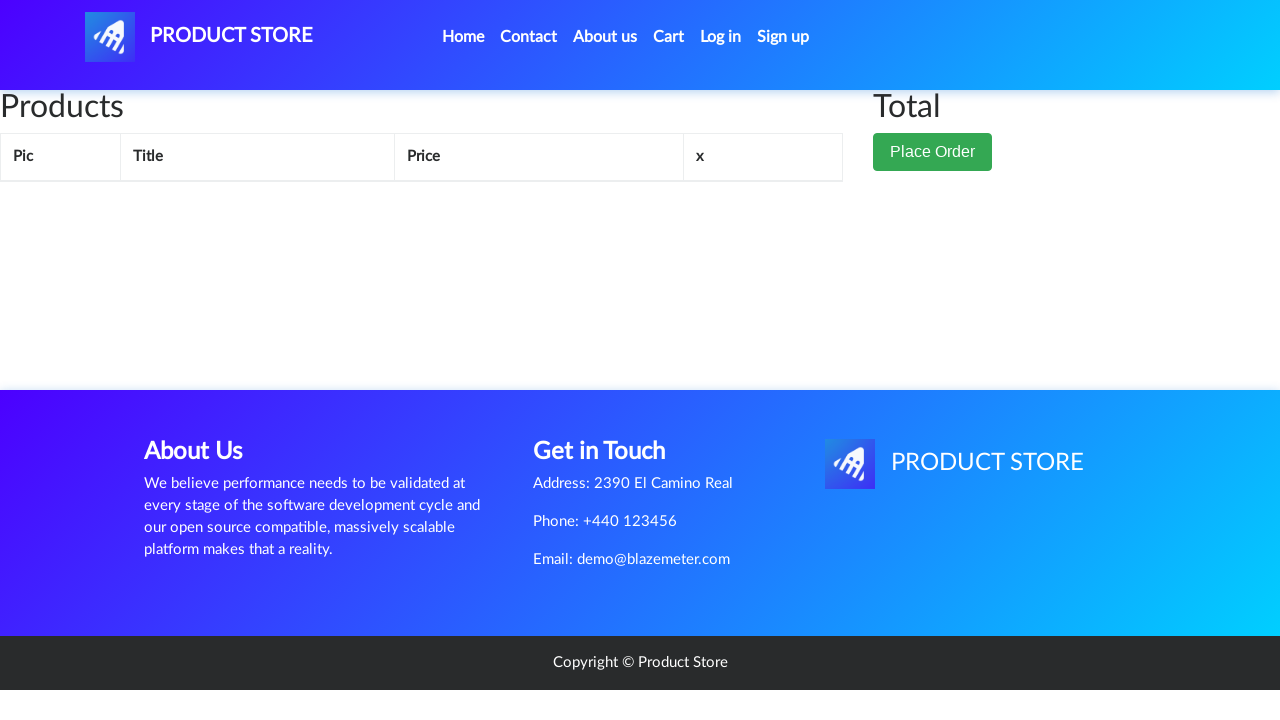

Cart items loaded successfully
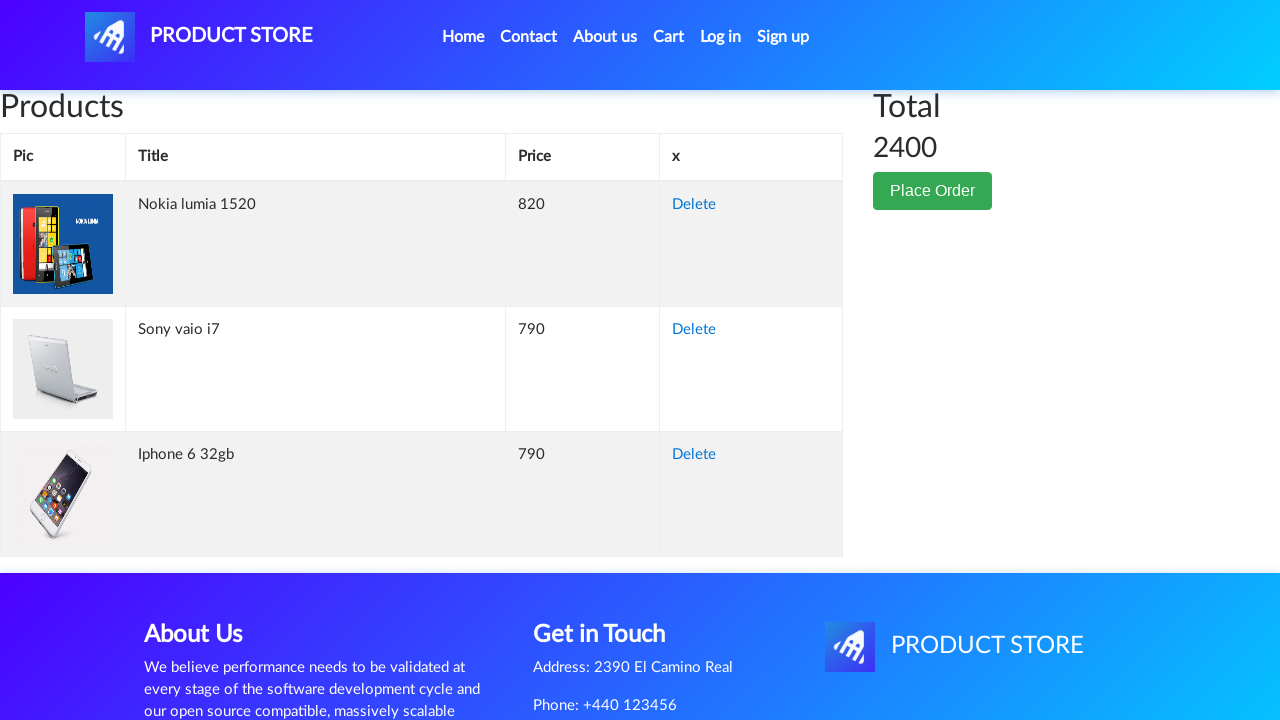

Verified all 3 items are present in cart
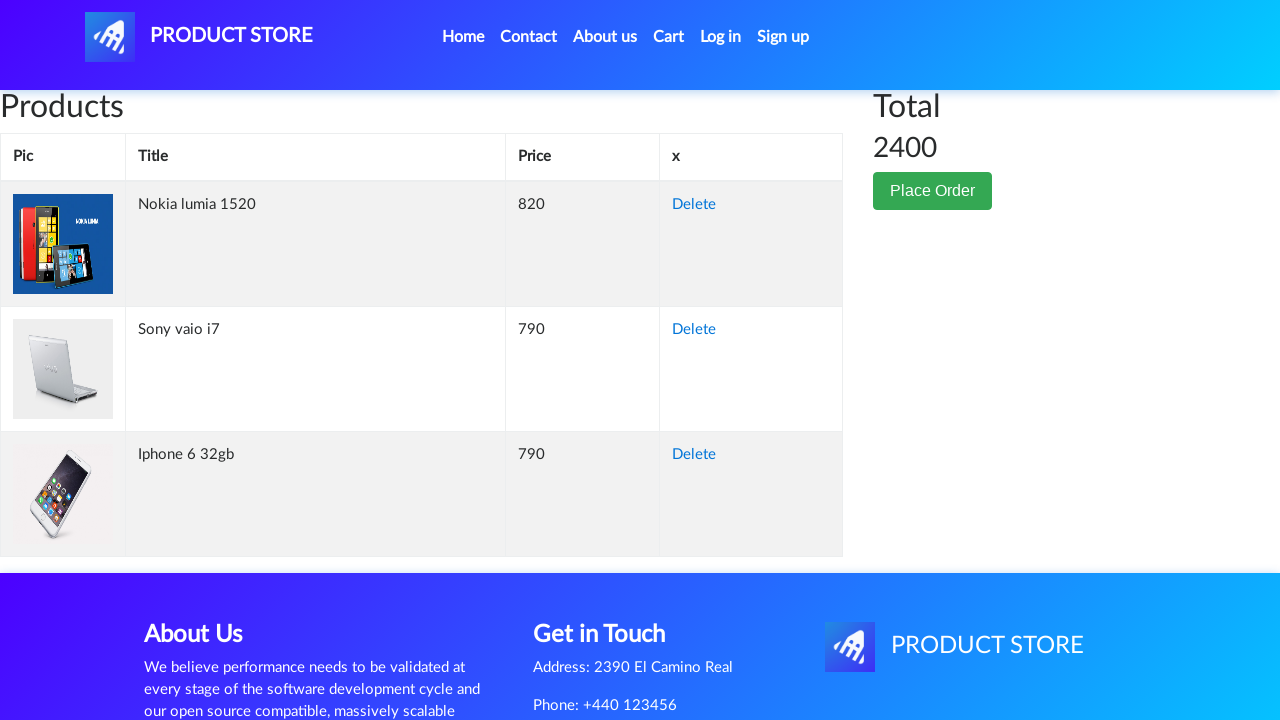

Clicked Place Order button at (933, 191) on button:has-text('Place Order')
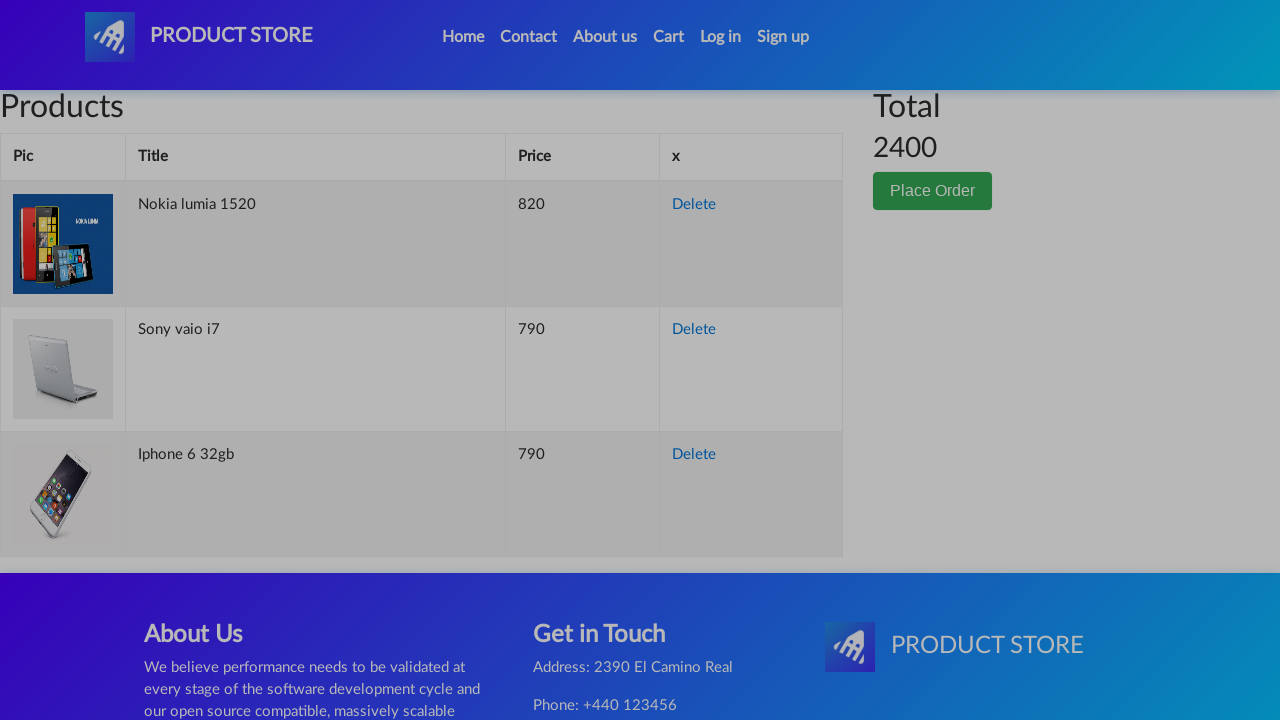

Filled name field with 'Michael' on #name
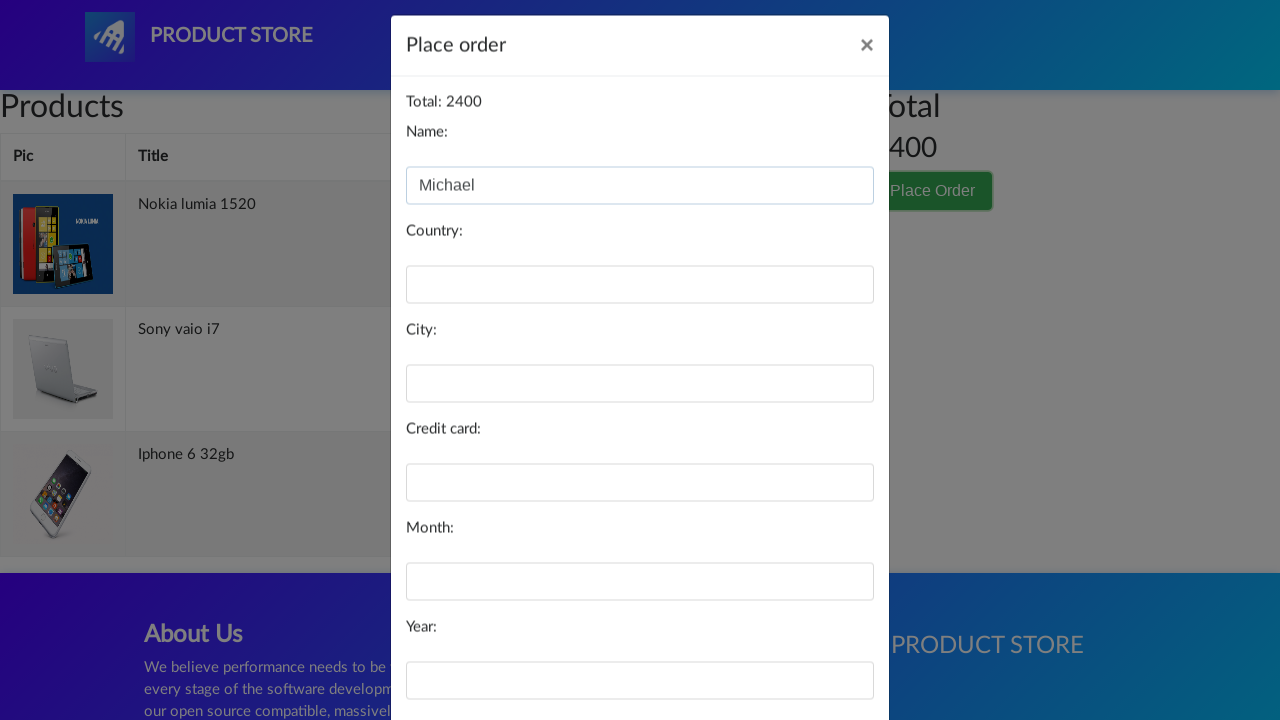

Filled country field with 'United States' on #country
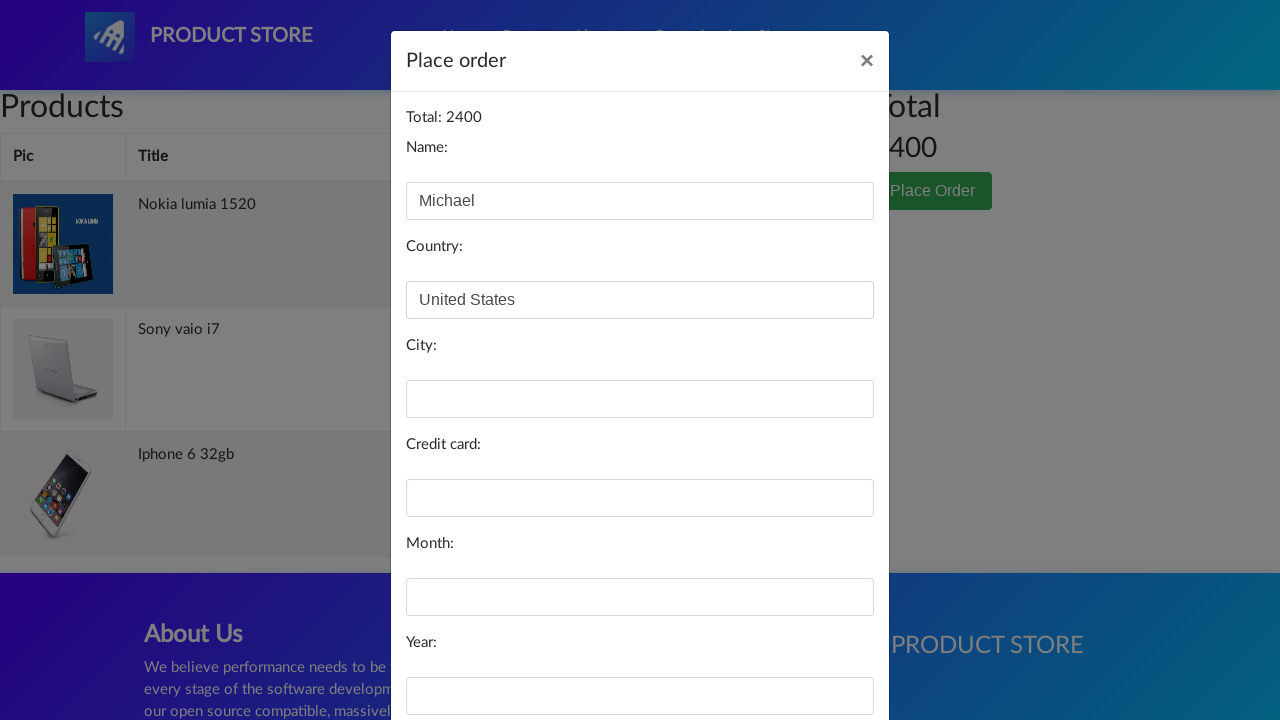

Filled city field with 'New York' on #city
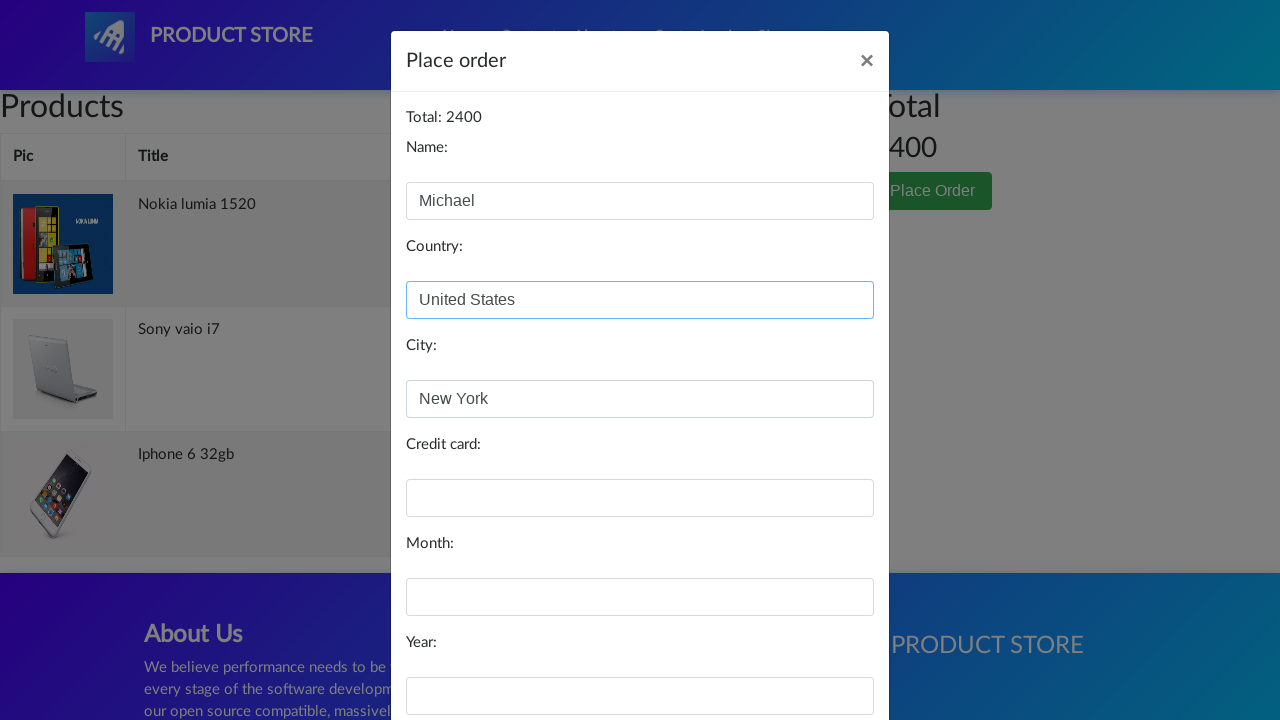

Filled credit card field with test card number on #card
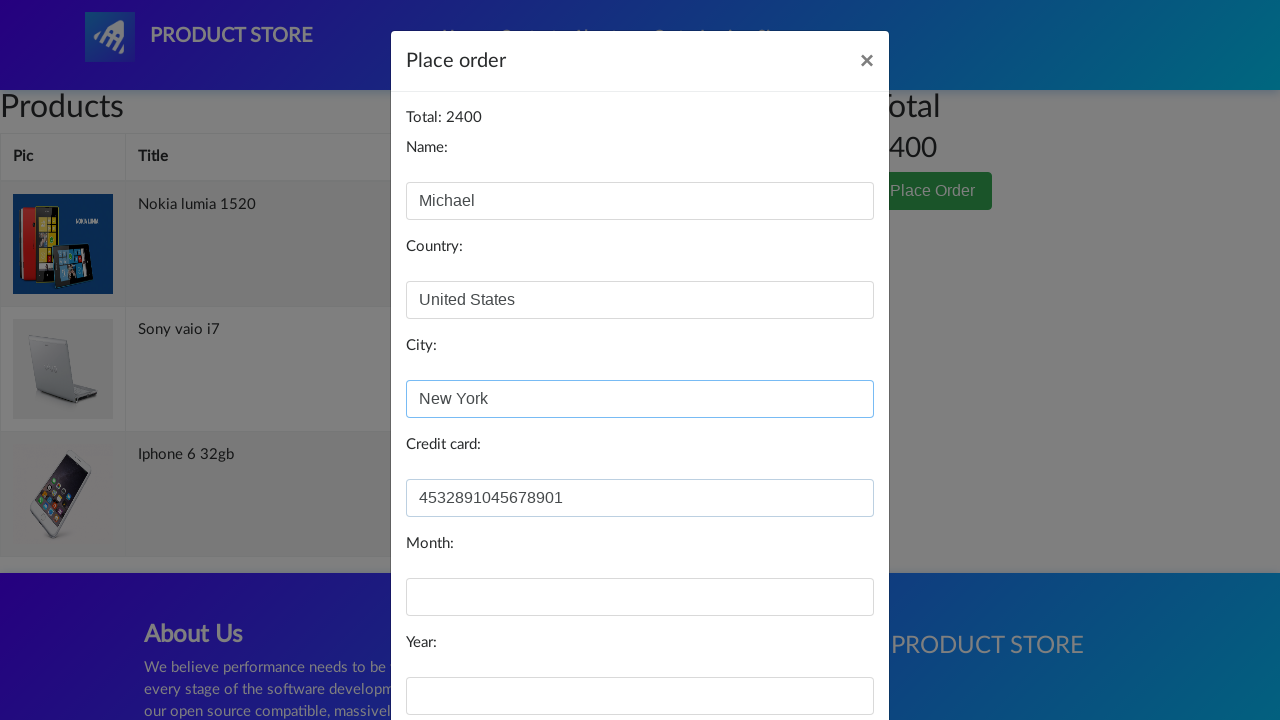

Filled expiry month field with '10' on #month
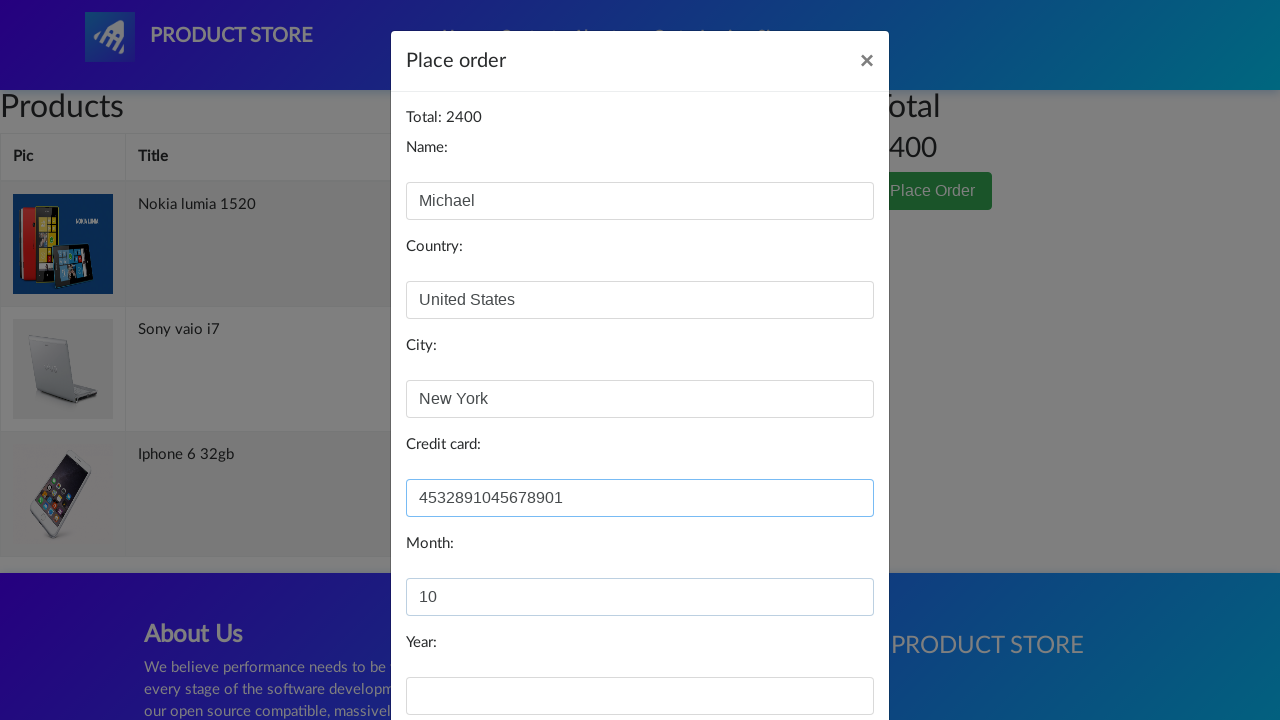

Filled expiry year field with '30' on #year
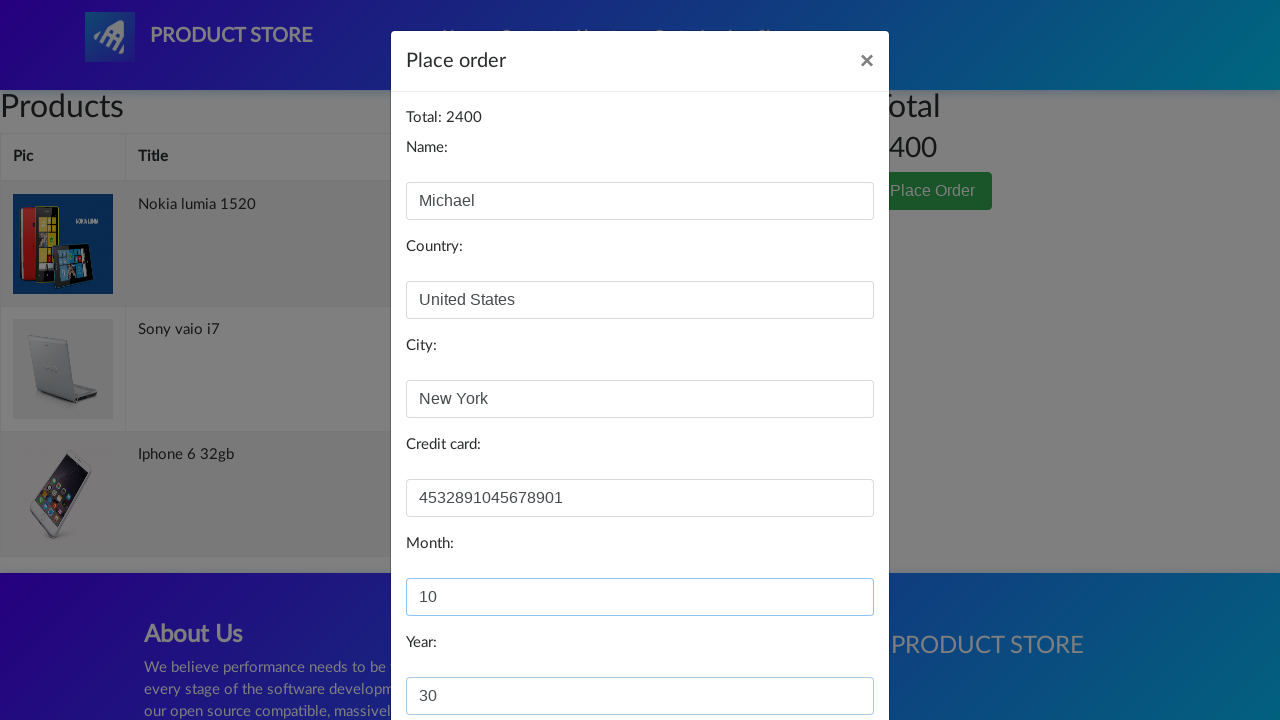

Clicked Purchase button to complete order at (823, 655) on button:has-text('Purchase')
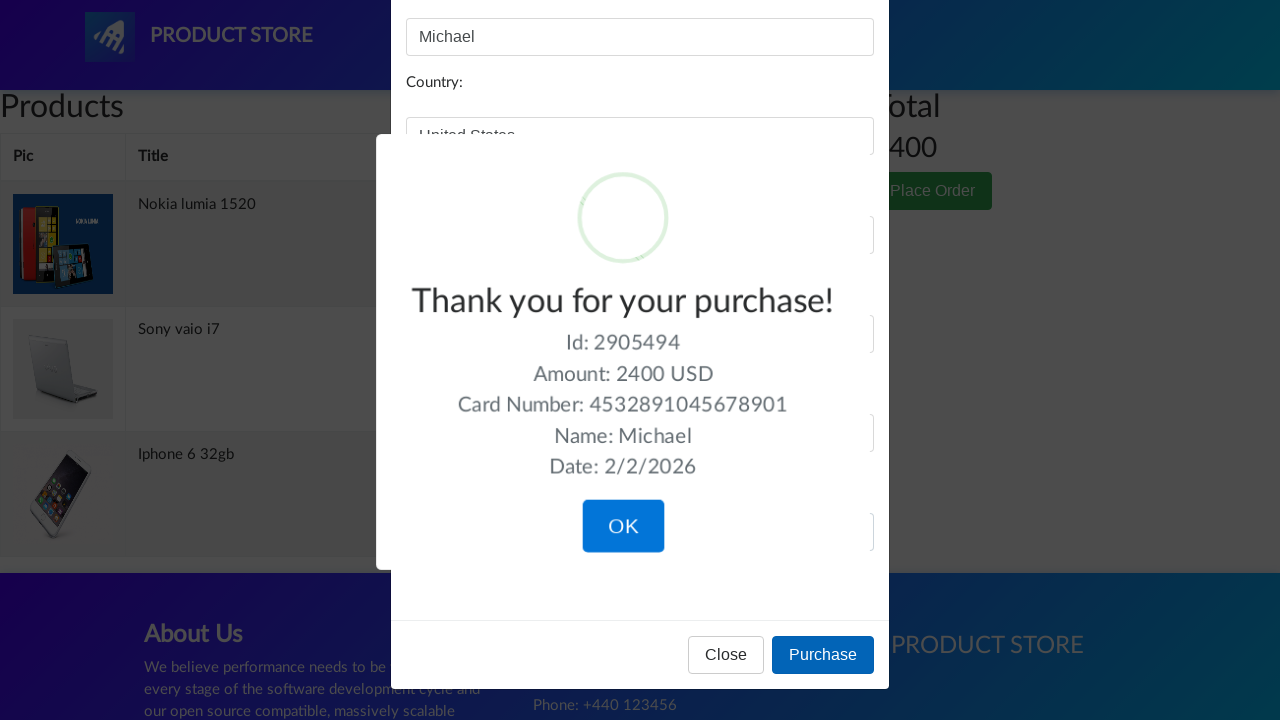

Order confirmation modal appeared
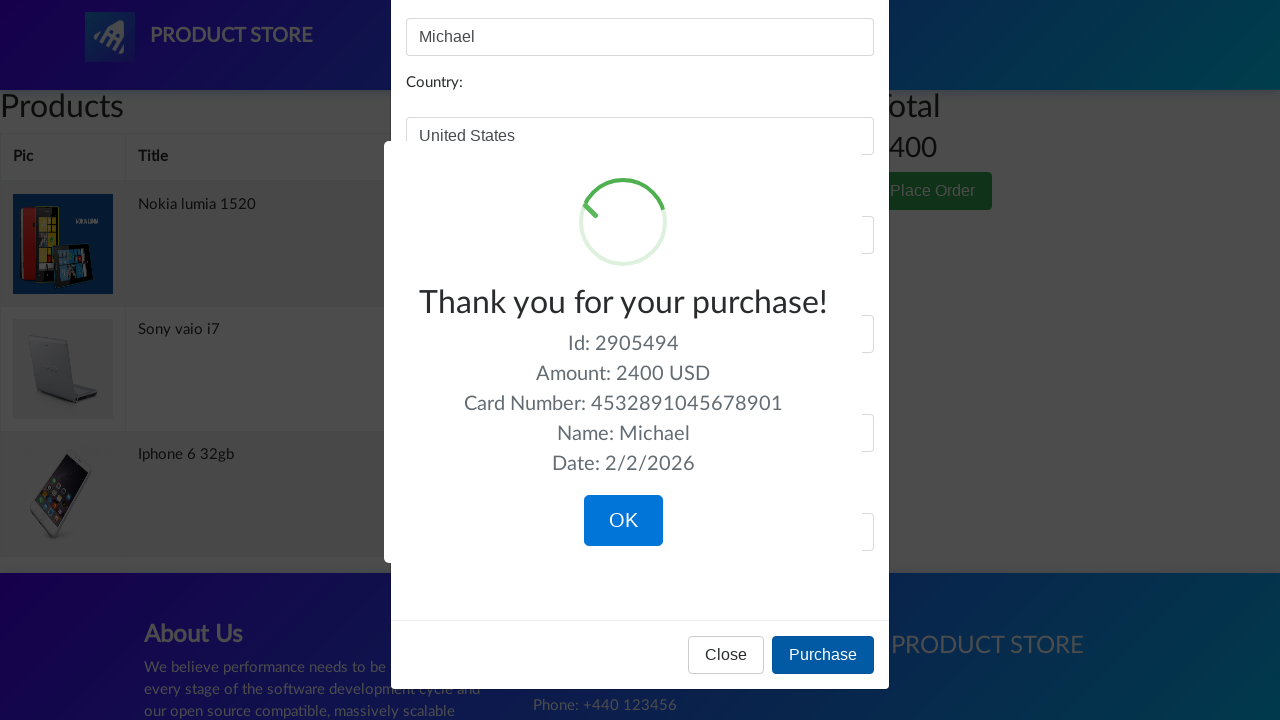

Clicked OK button to dismiss confirmation modal at (623, 521) on button:has-text('OK')
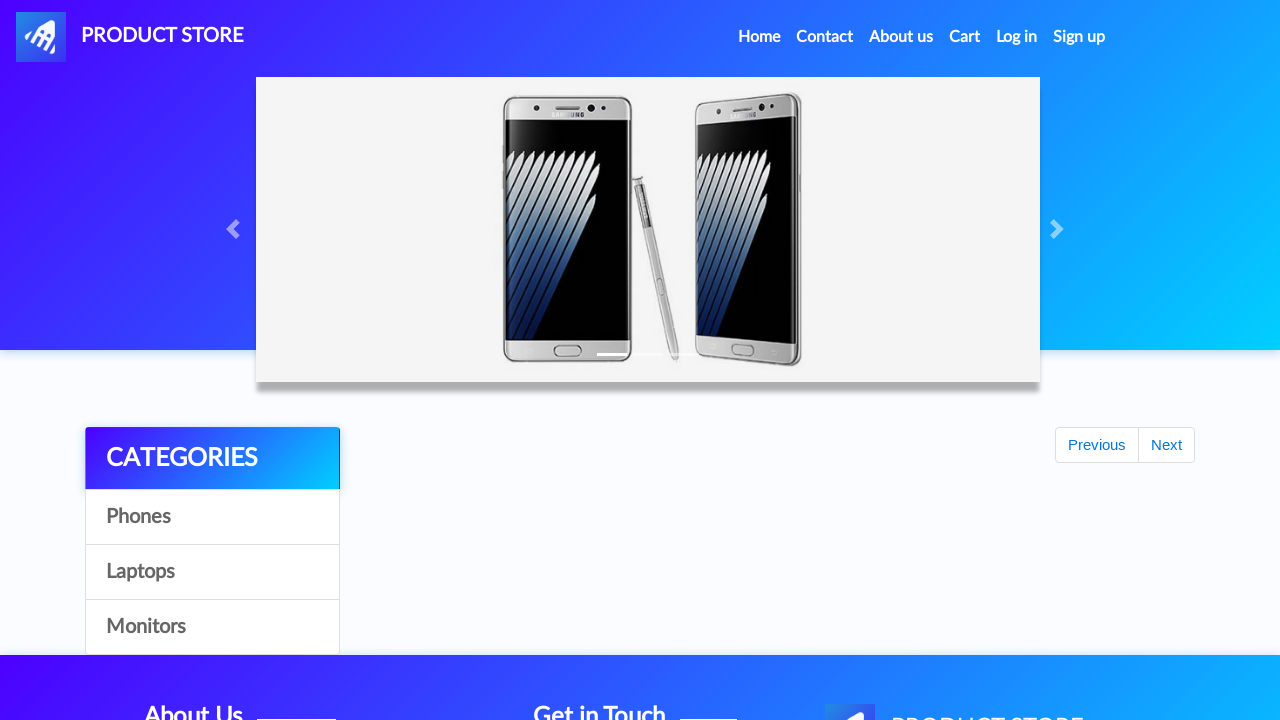

Confirmation modal closed and purchase flow completed
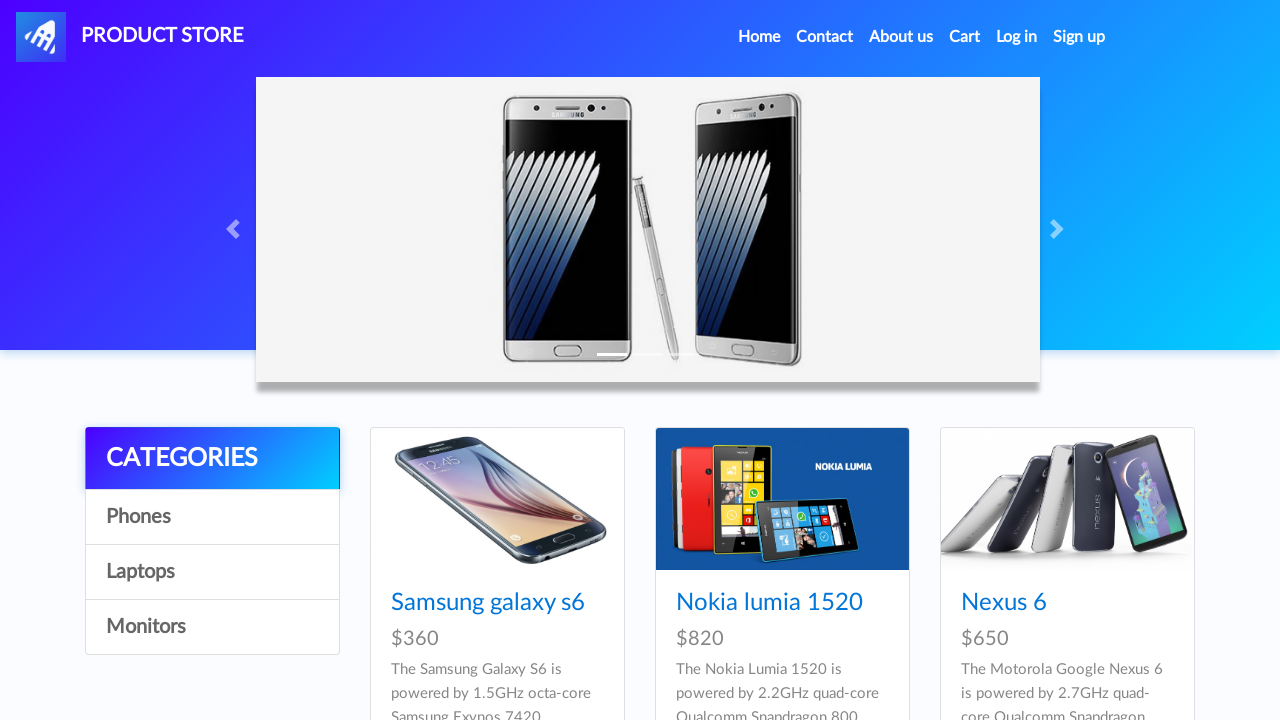

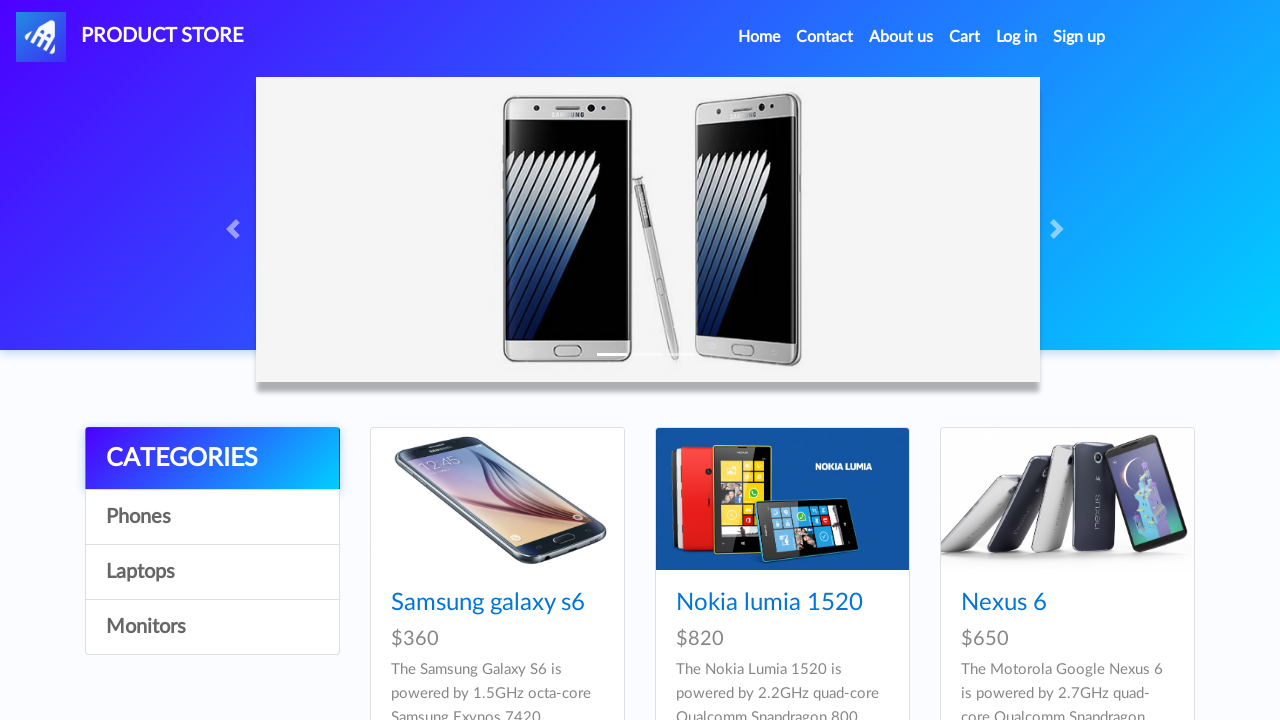